Tests basic HTML form controls including text boxes, radio buttons, checkboxes, and button interactions on a practice page, then navigates via a link to the home page.

Starting URL: https://www.hyrtutorials.com/p/basic-controls.html

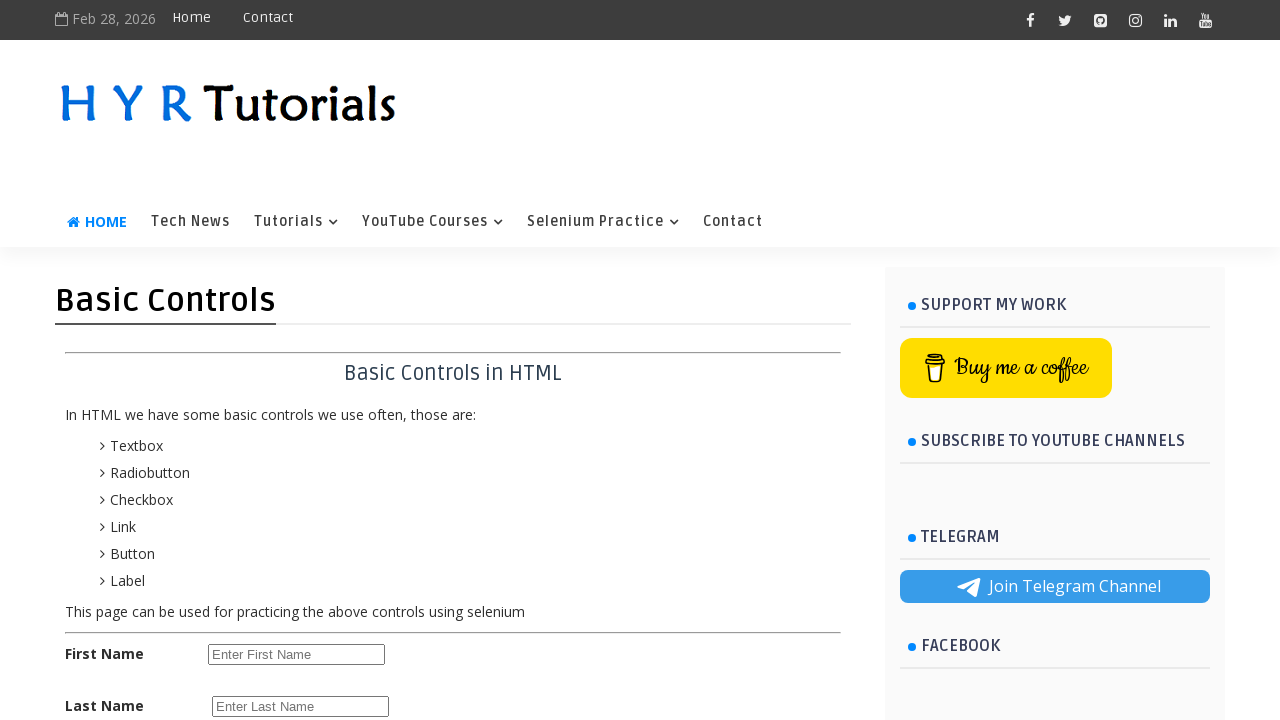

Filled first name text box with 'ärjuna' on #firstName
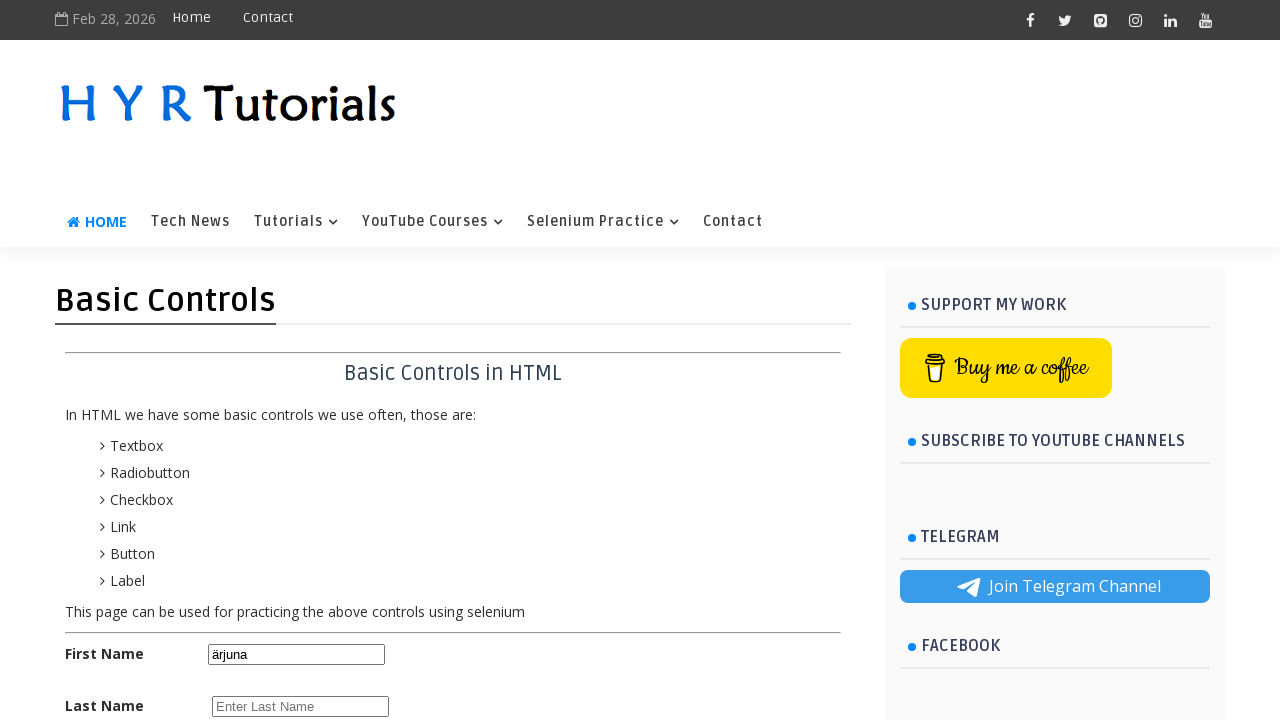

Filled last name text box with 'dharma' on #lastName
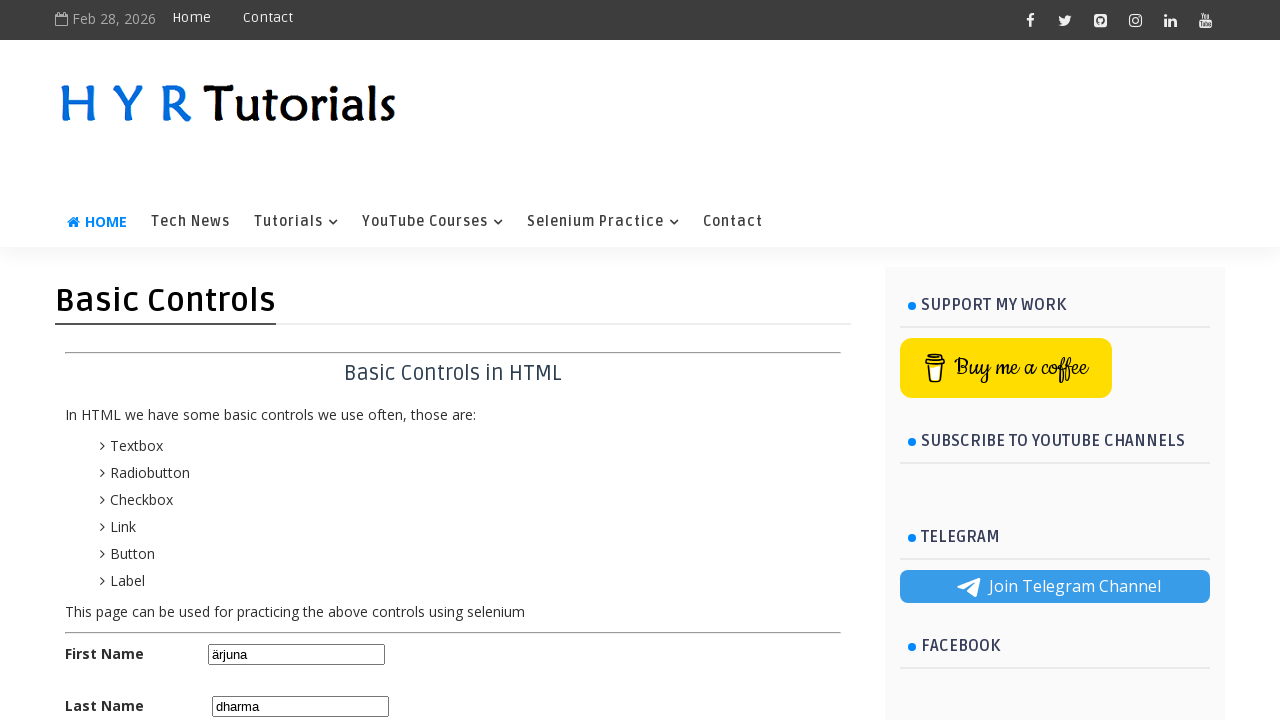

Selected female radio button at (286, 426) on #femalerb
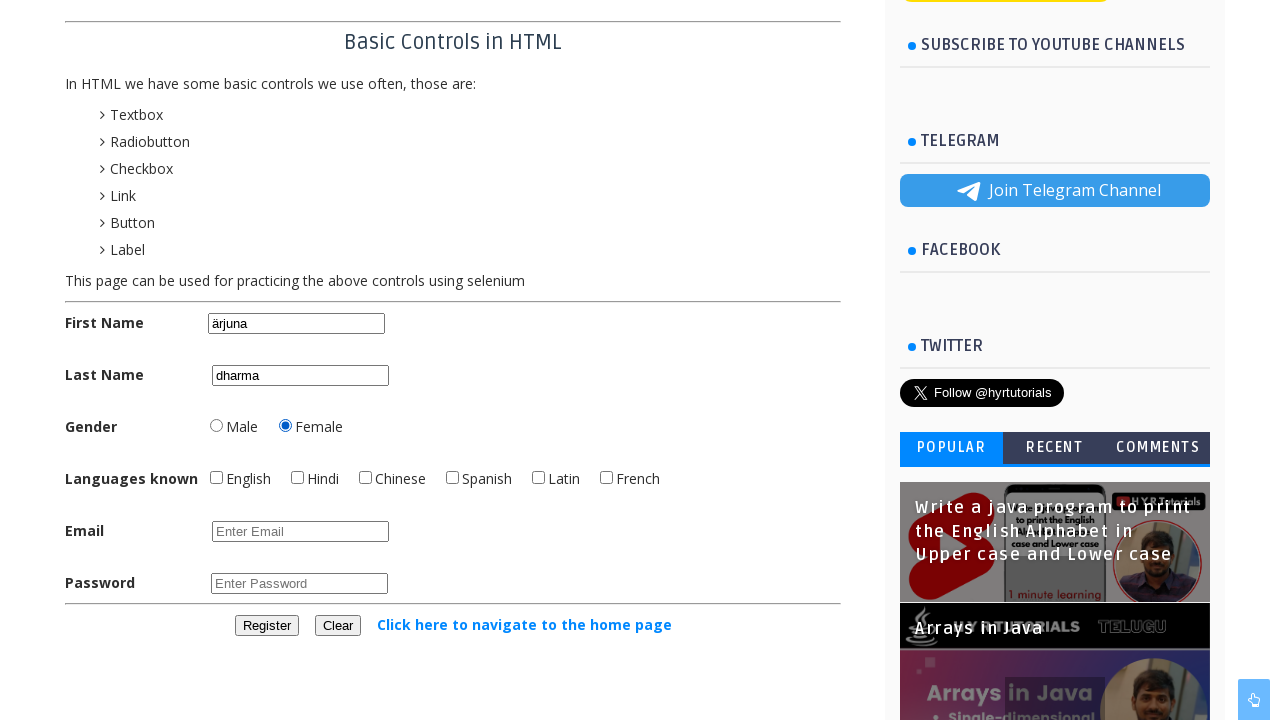

Selected male radio button at (216, 426) on #malerb
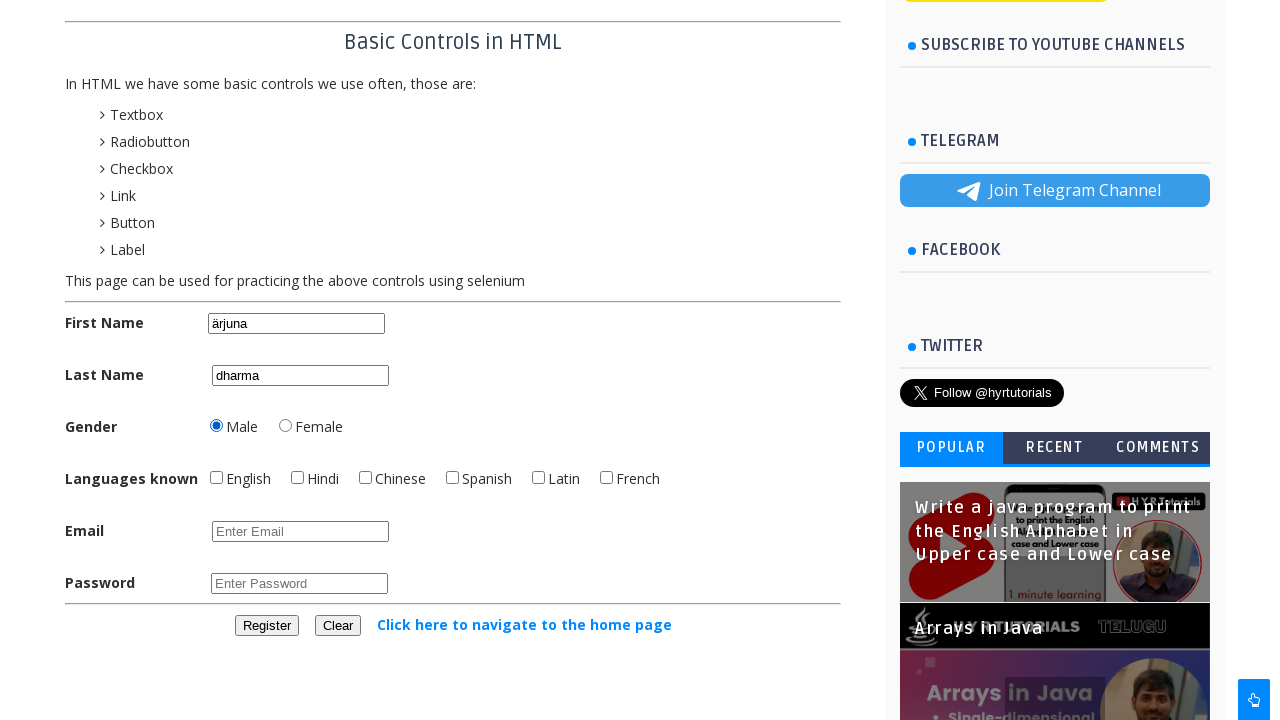

Selected English checkbox at (216, 478) on #englishchbx
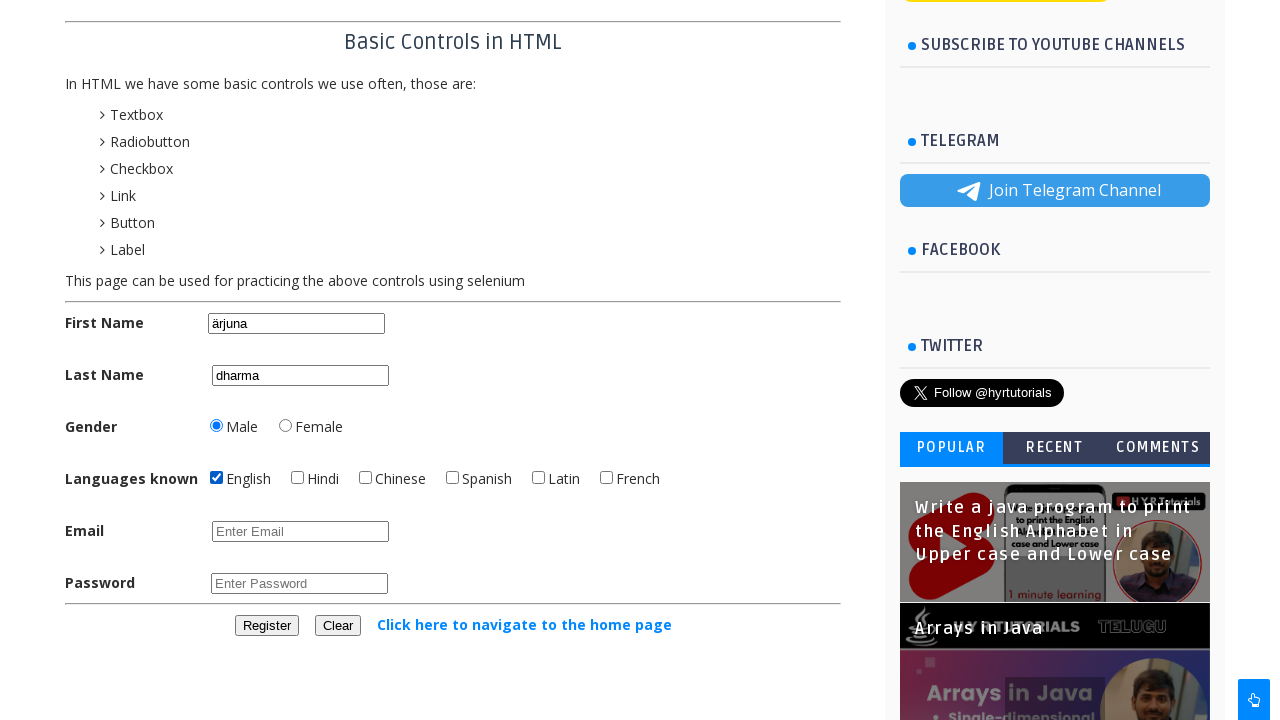

Selected Spanish checkbox at (452, 478) on #spanishchbx
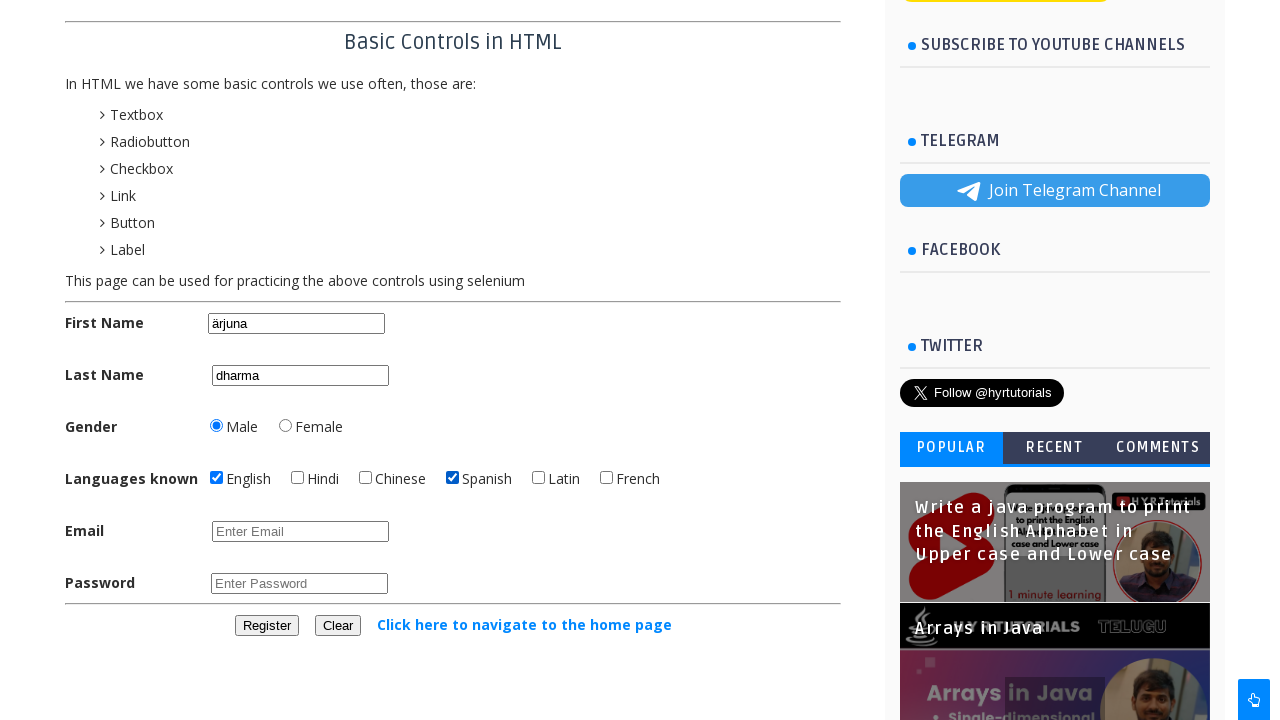

Unselected Spanish checkbox at (452, 478) on #spanishchbx
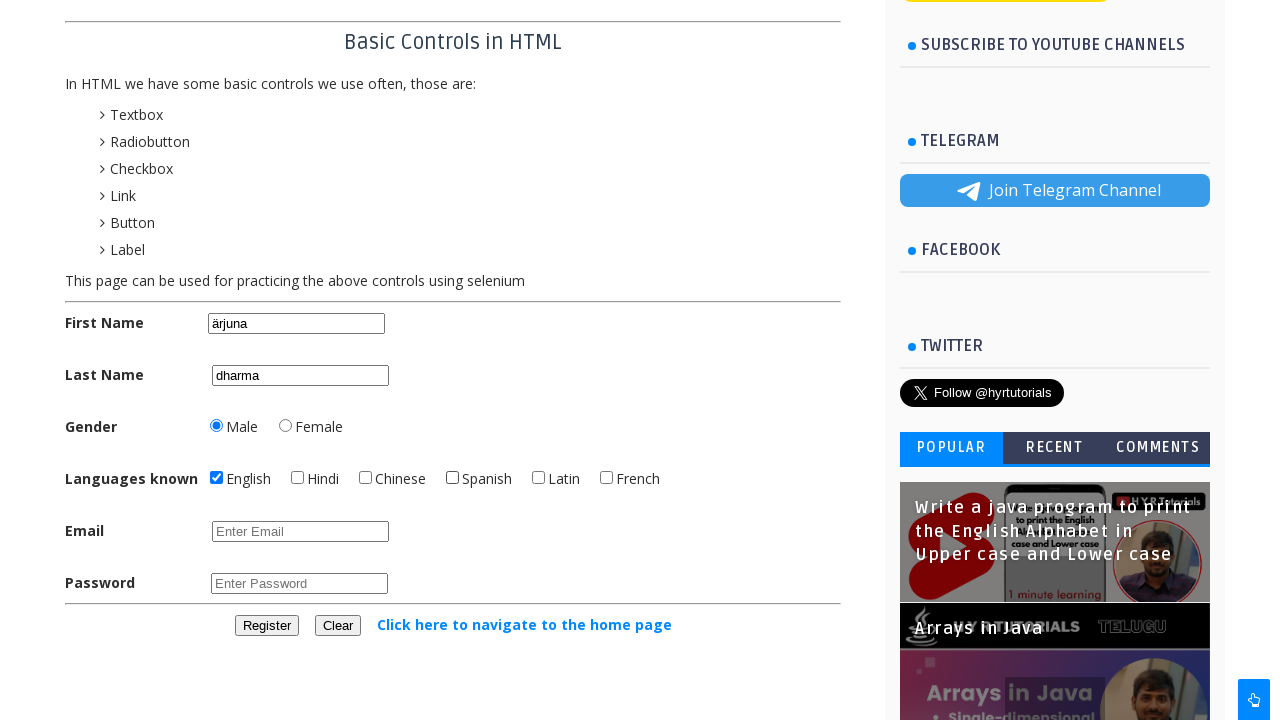

Selected French checkbox at (606, 478) on #frenchchbx
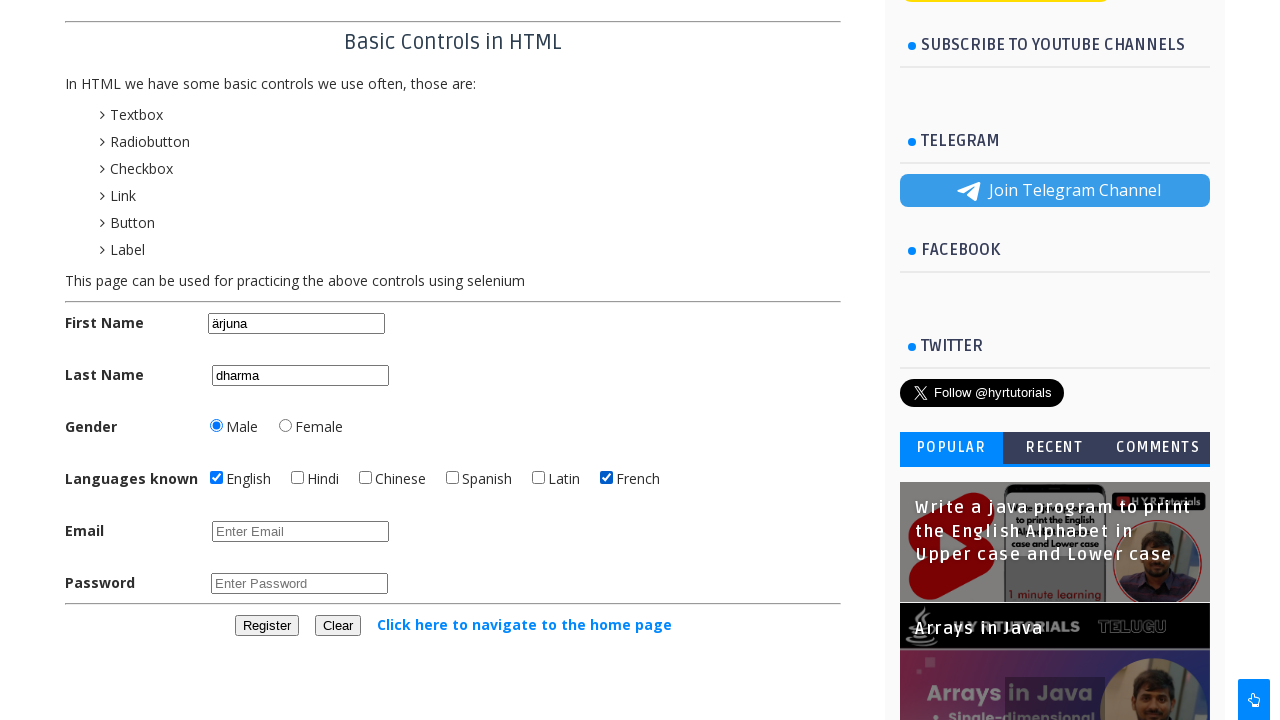

Unselected French checkbox at (606, 478) on #frenchchbx
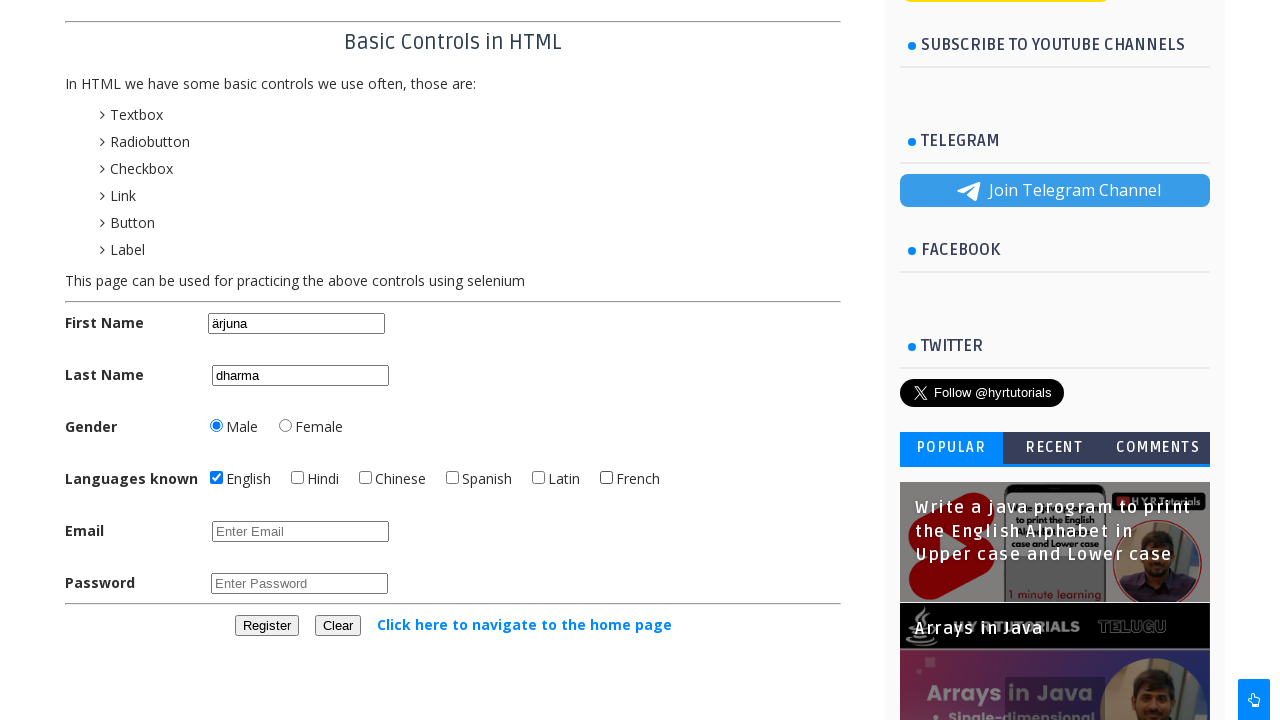

Clicked register button at (266, 626) on #registerbtn
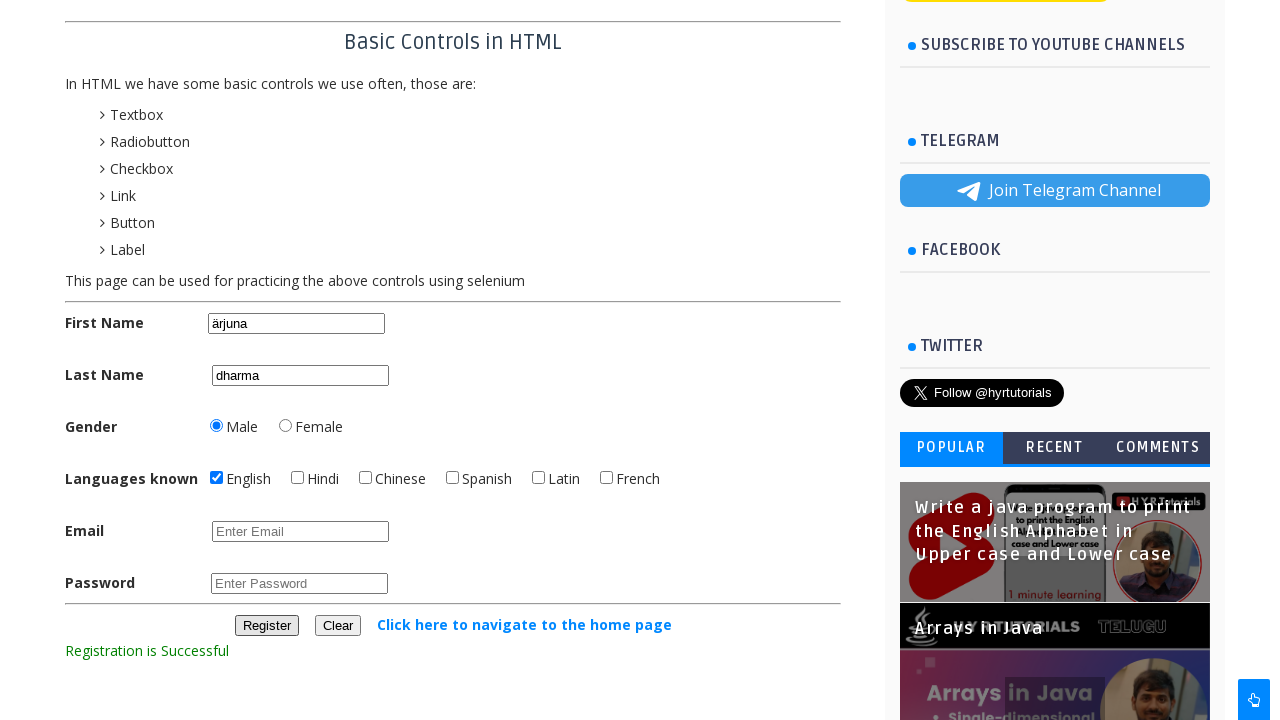

Registration confirmation message appeared
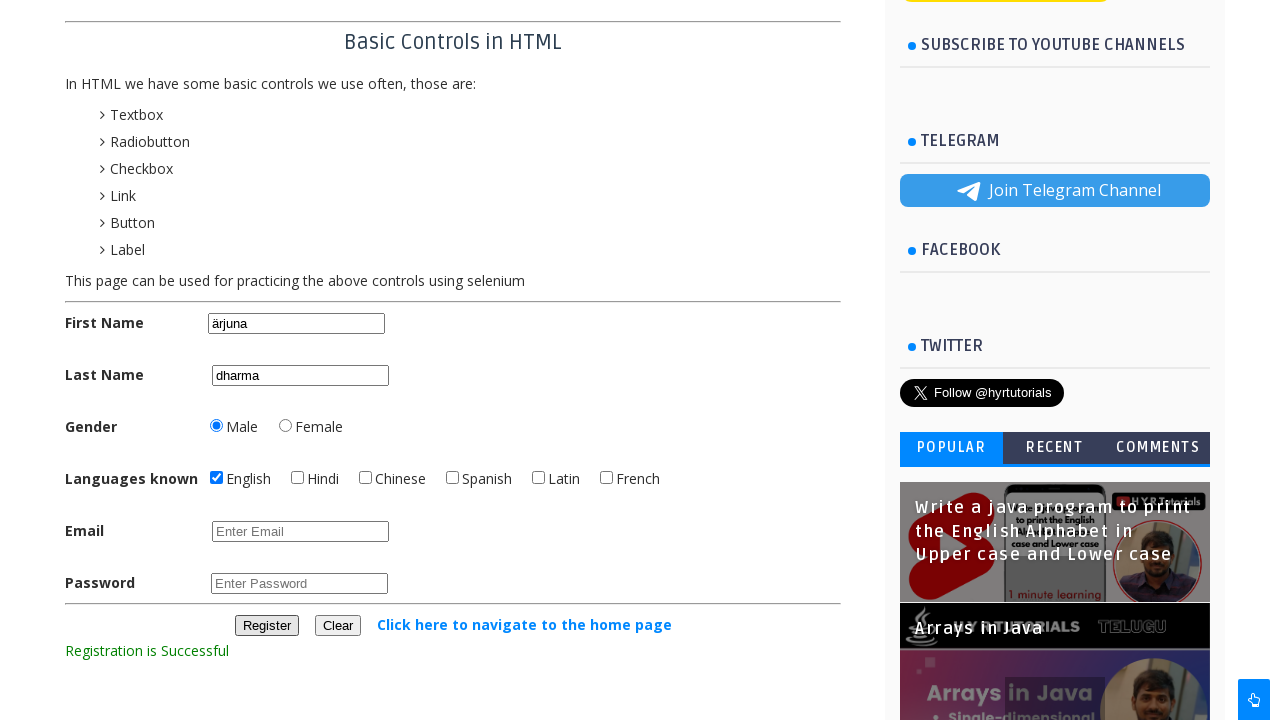

Clicked link to navigate to the home page at (524, 624) on text=Click here to navigate to the home page
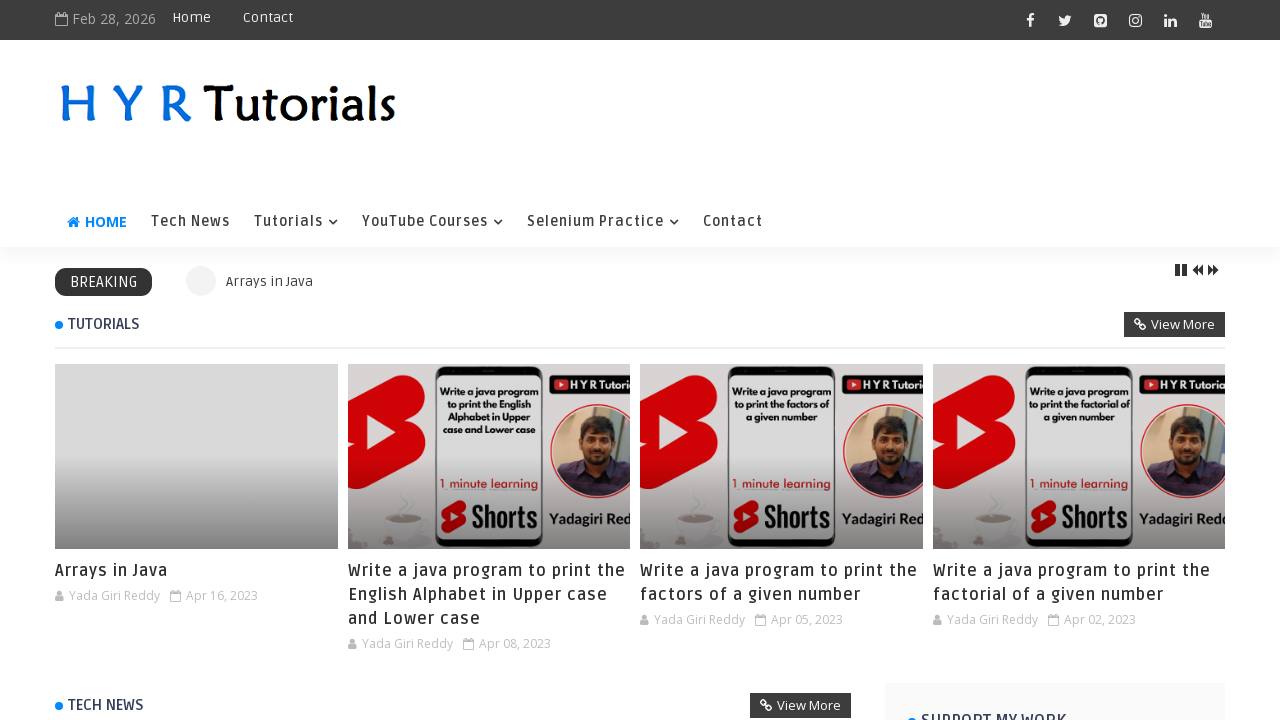

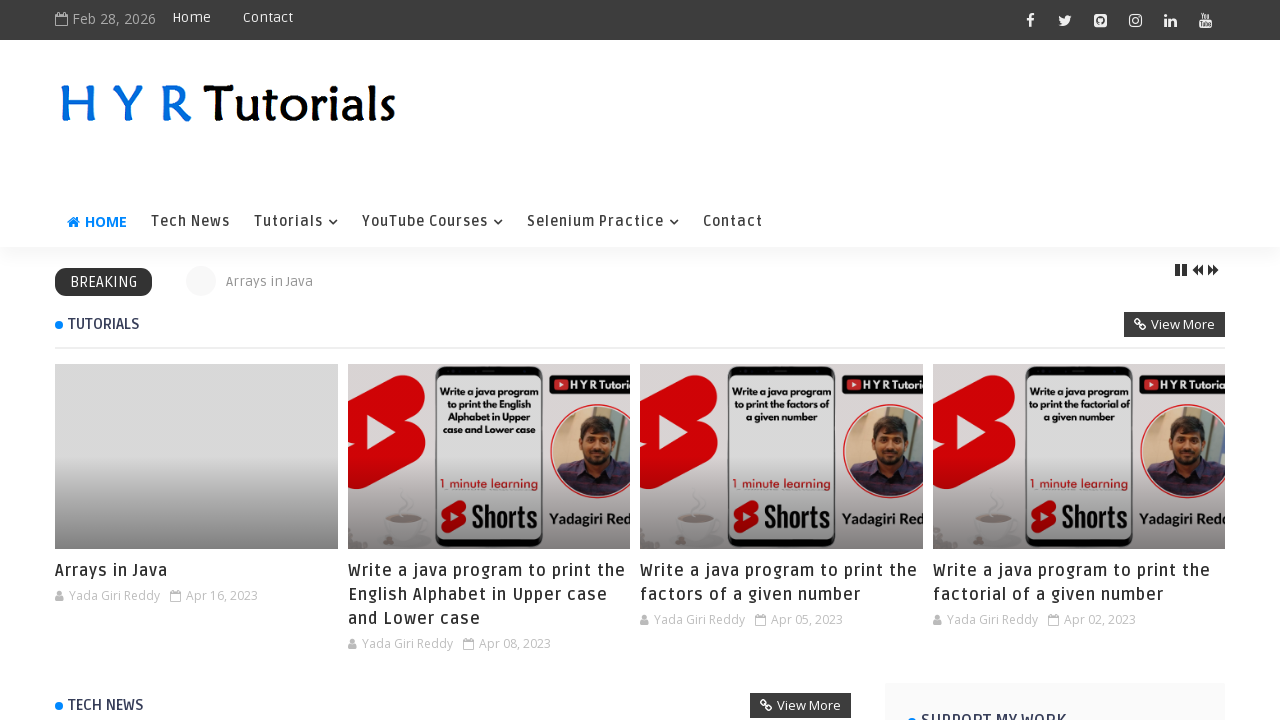